Tests that clicking the "Forgot password?" link on the login page correctly redirects to the forgot password page

Starting URL: http://routetask.runasp.net/login

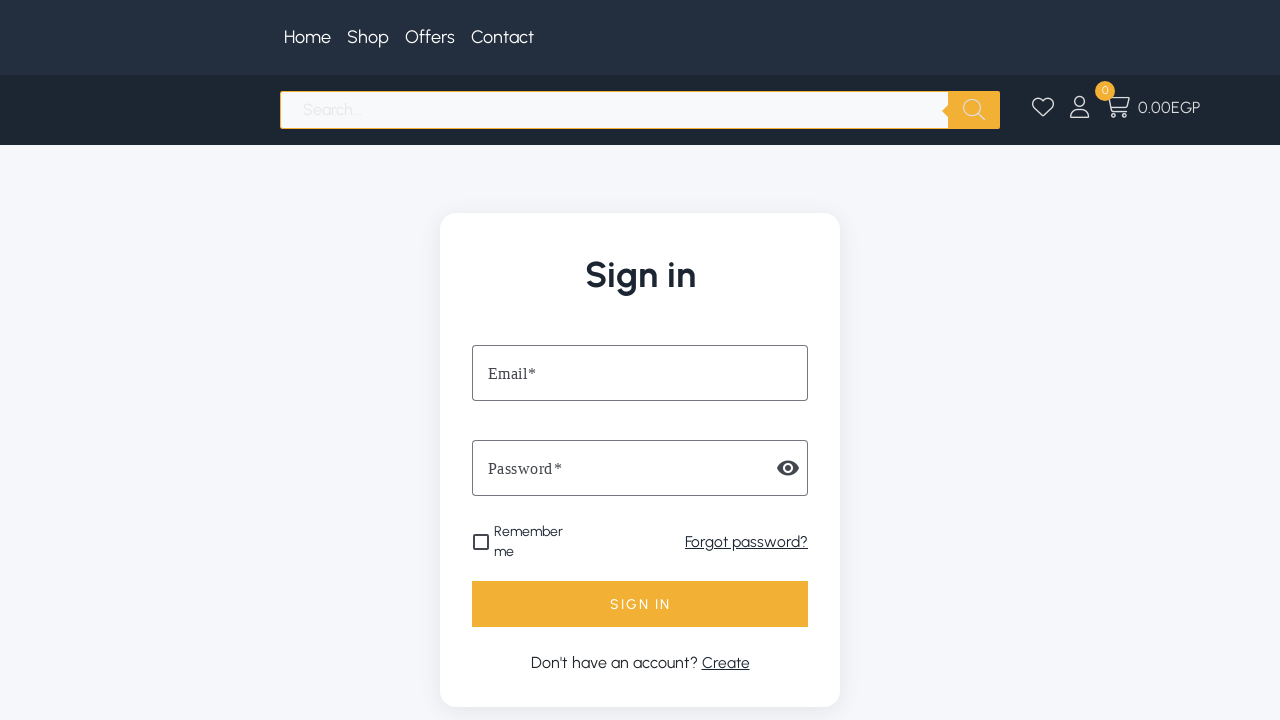

Clicked the 'Forgot password?' link on the login page at (746, 542) on text=Forgot password?
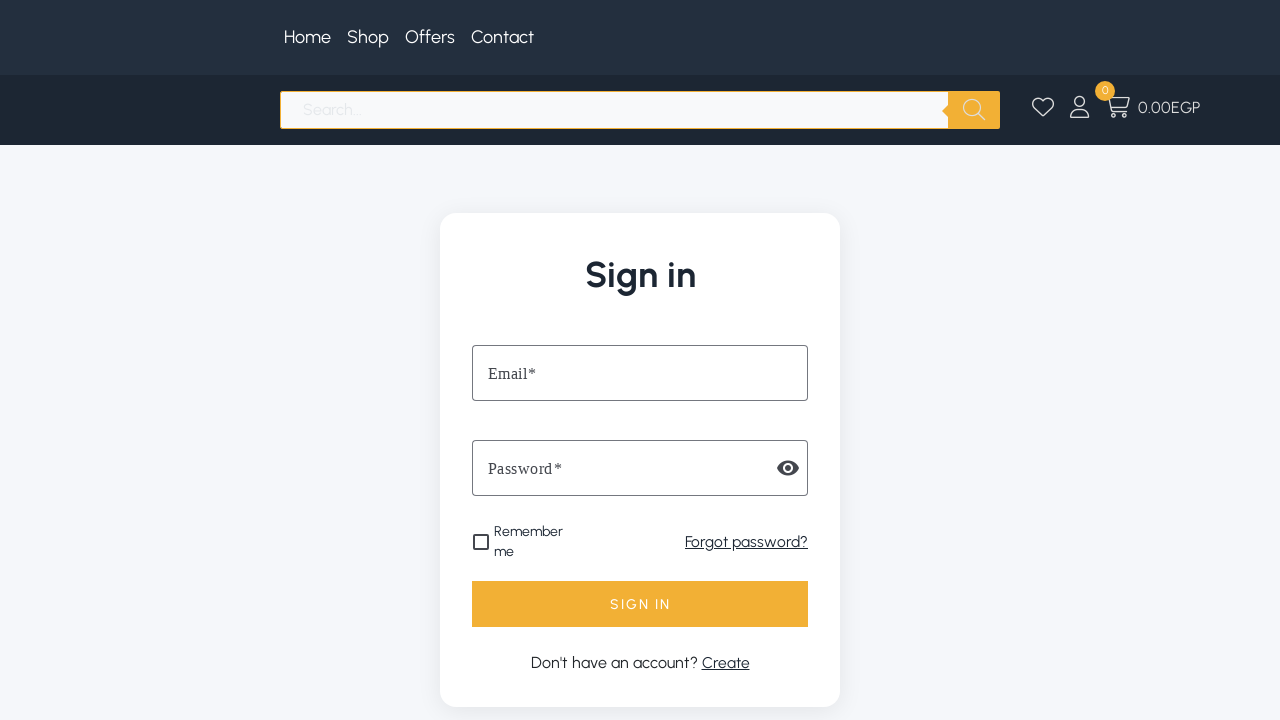

Successfully redirected to forget password page - URL contains '/forget-password'
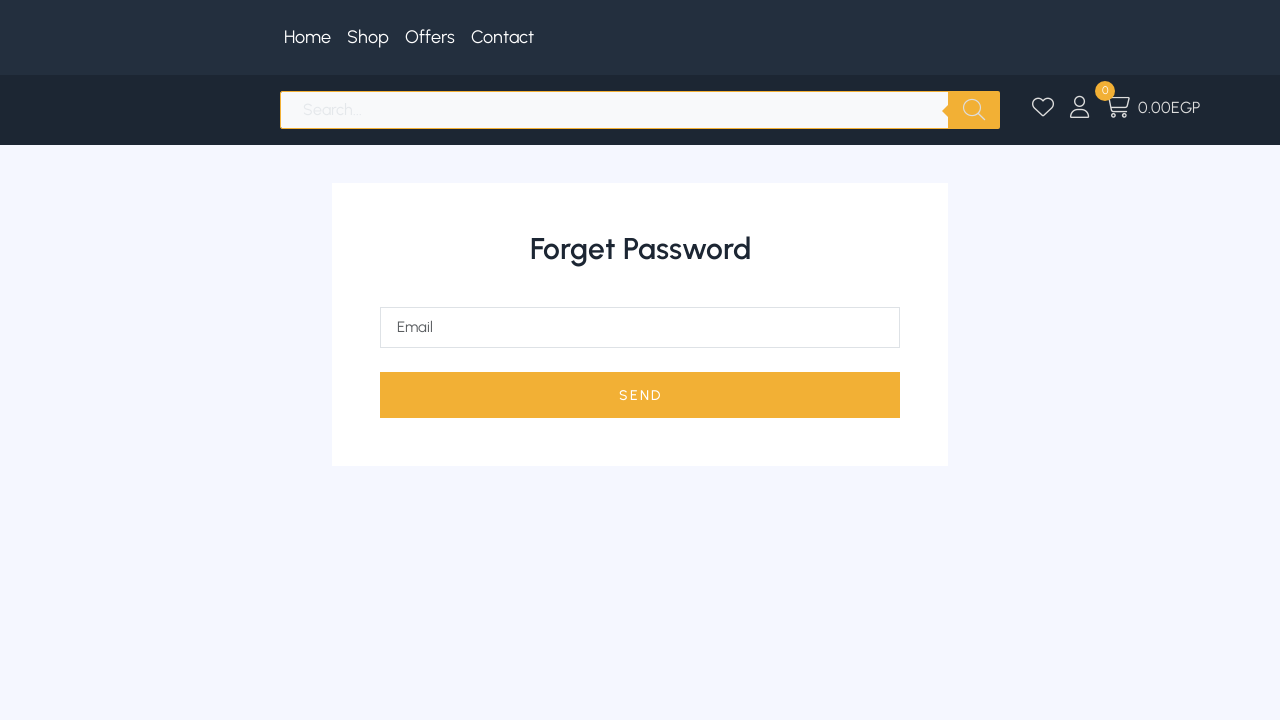

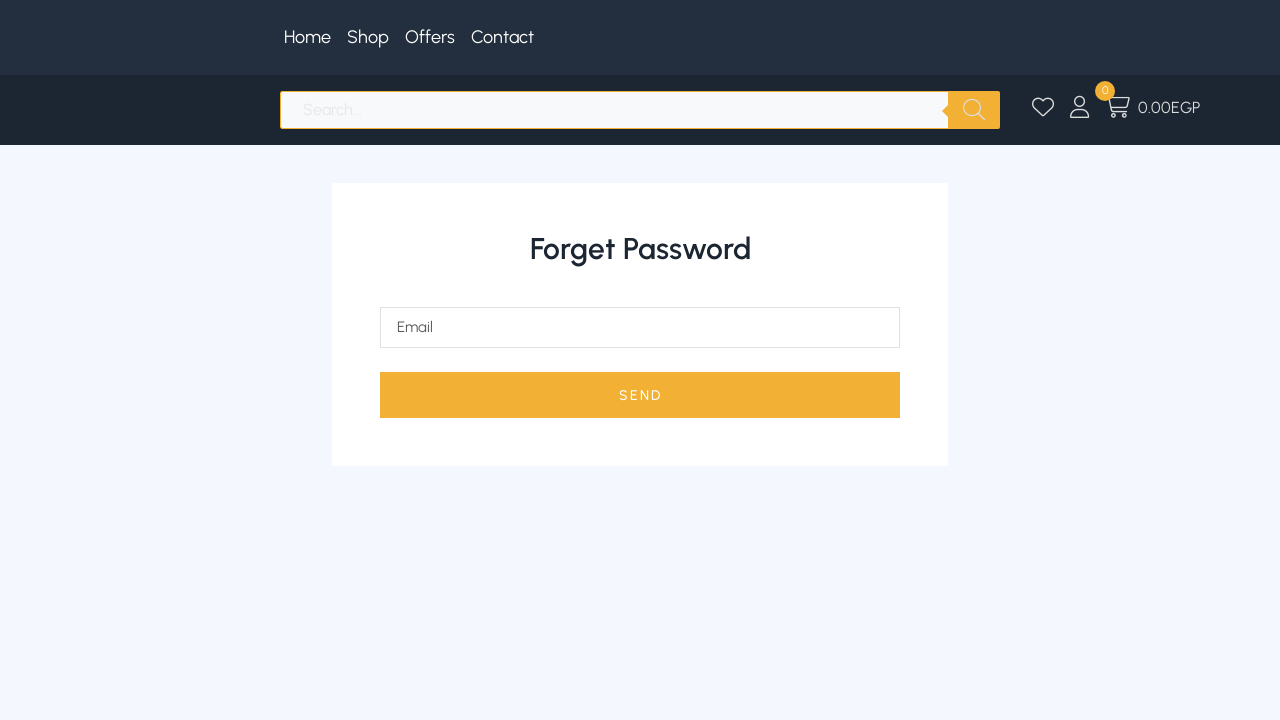